Tests search functionality on an e-commerce website by entering a search term, clicking search, and verifying the expected number of results appear

Starting URL: https://danube-web.shop/

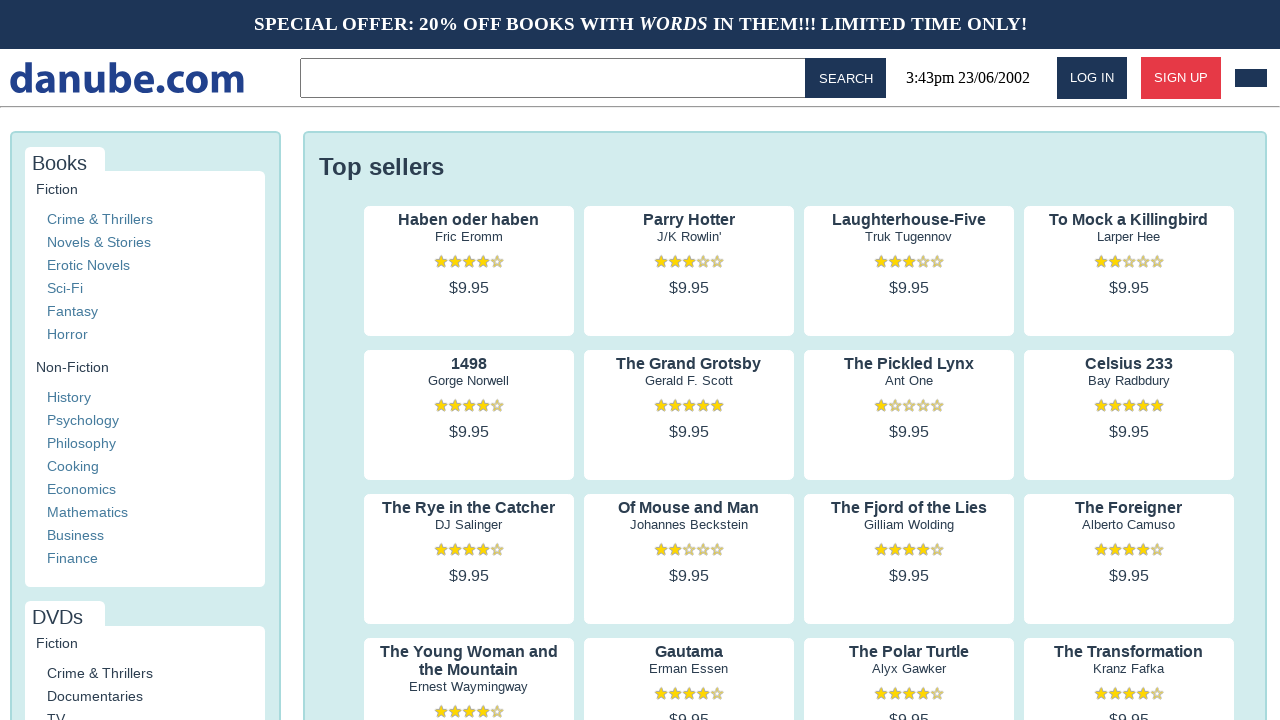

Clicked on the search input field in the topbar at (556, 78) on .topbar > input
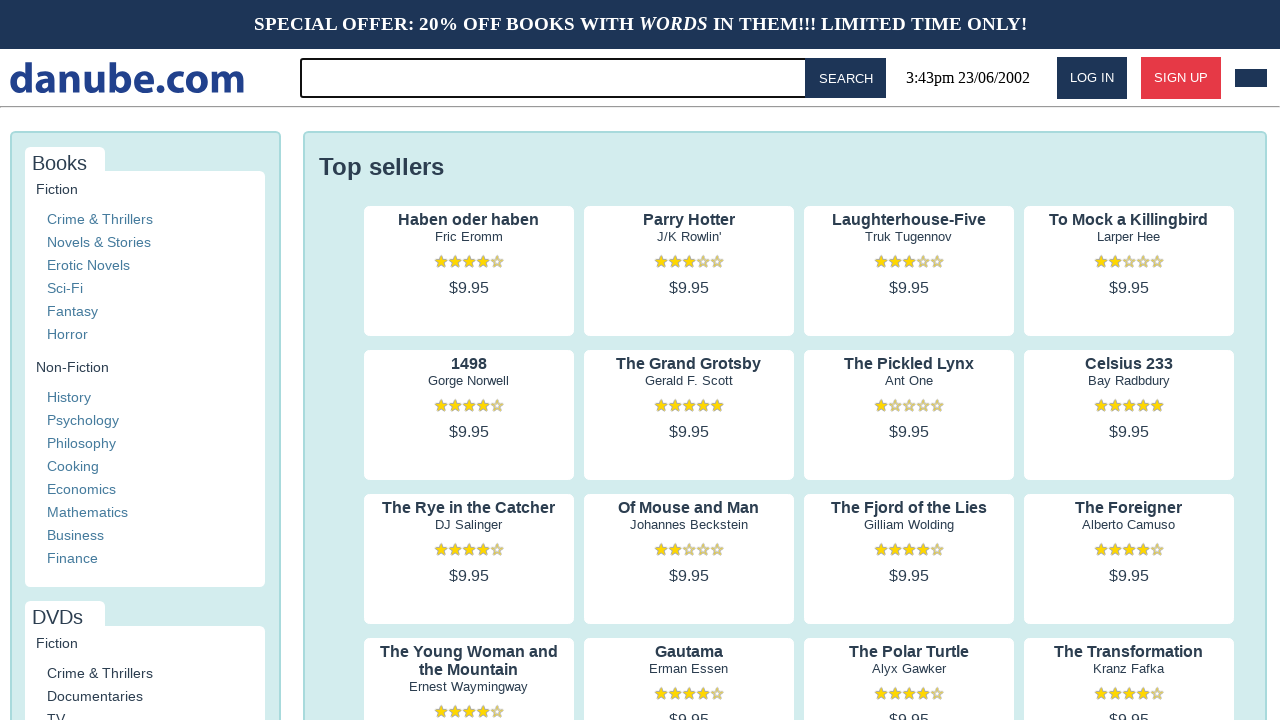

Filled search field with 'for' on .topbar > input
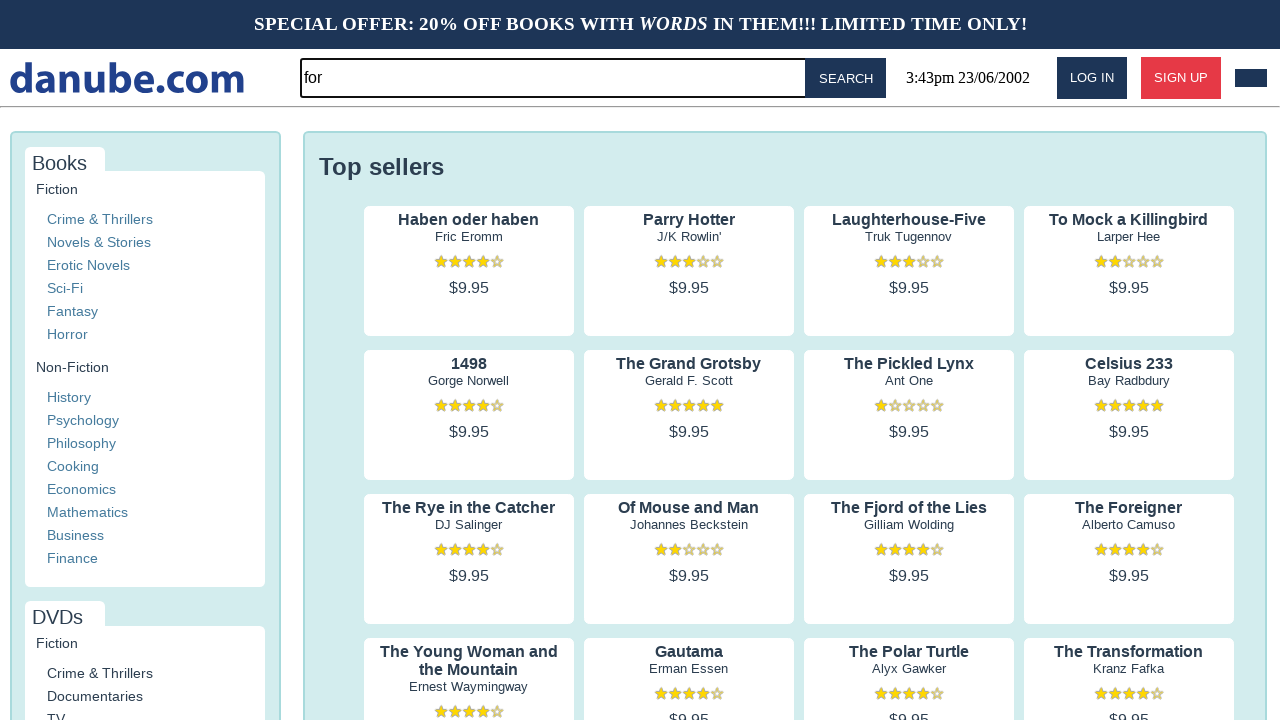

Clicked search button to execute search at (846, 78) on #button-search
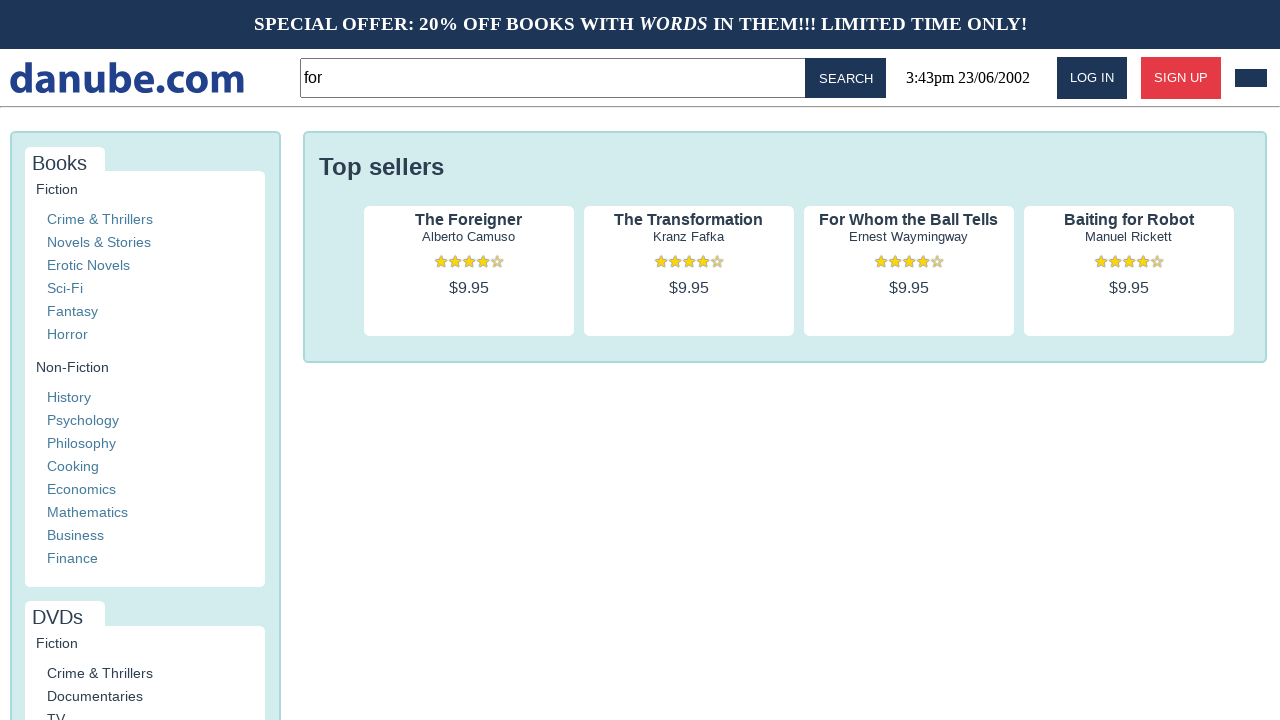

Search results loaded successfully
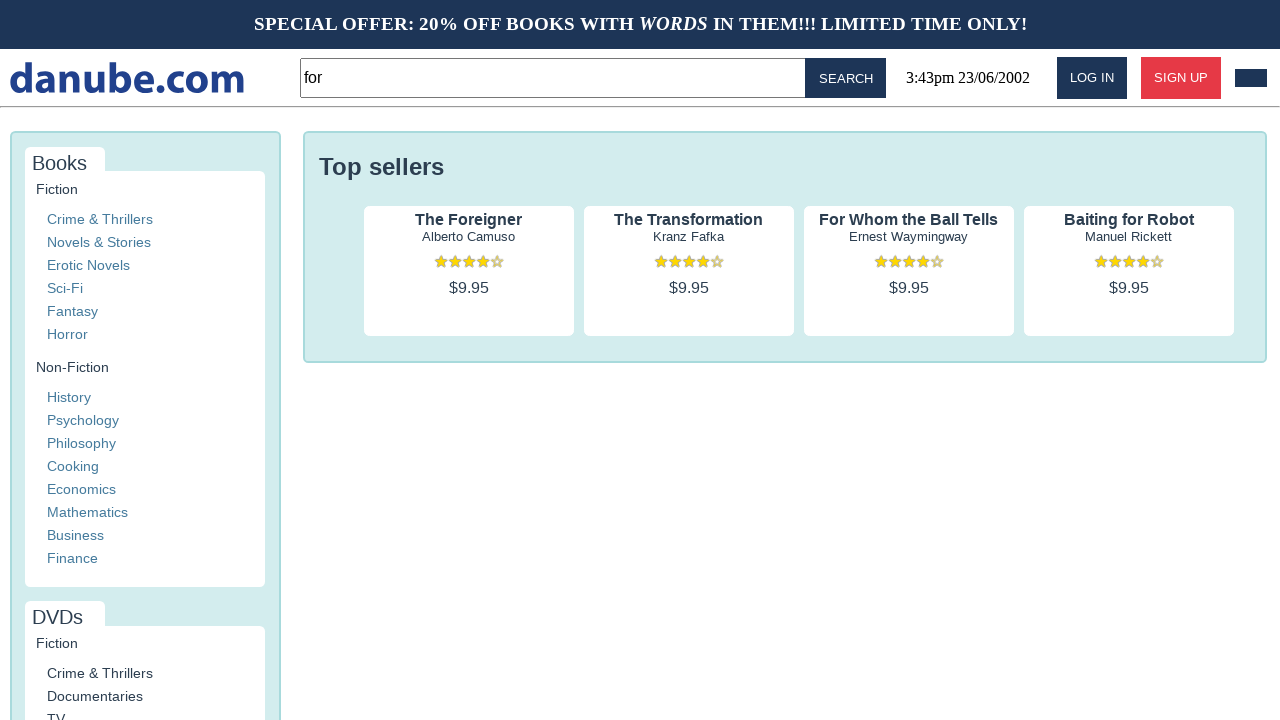

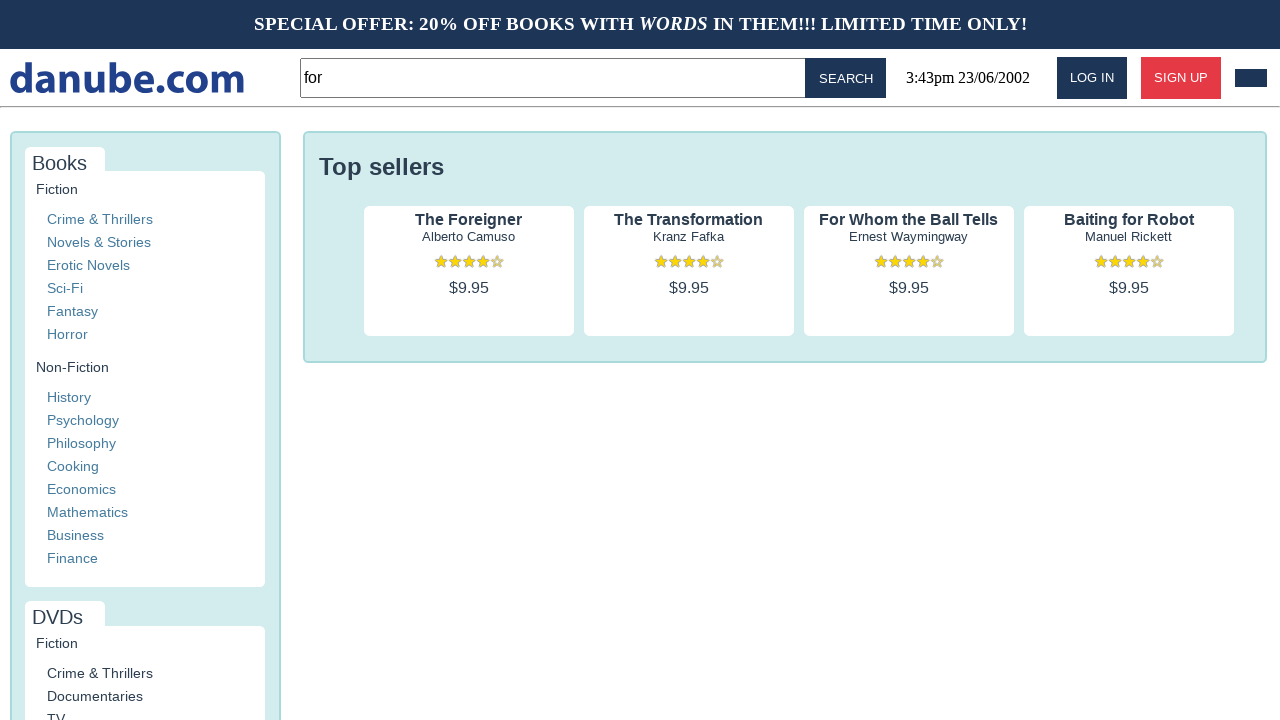